Adds Orange to cart, opens cart preview and validates items are displayed

Starting URL: https://rahulshettyacademy.com/seleniumPractise/#/

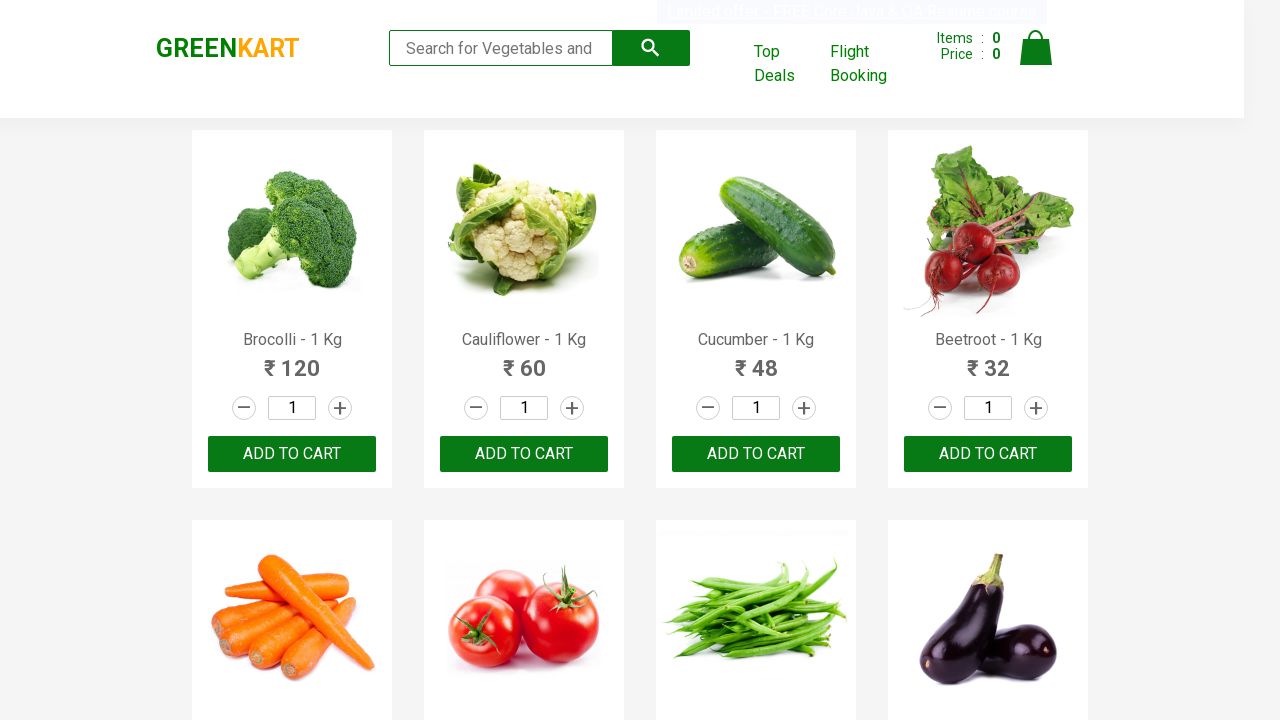

Located Orange product in the catalog
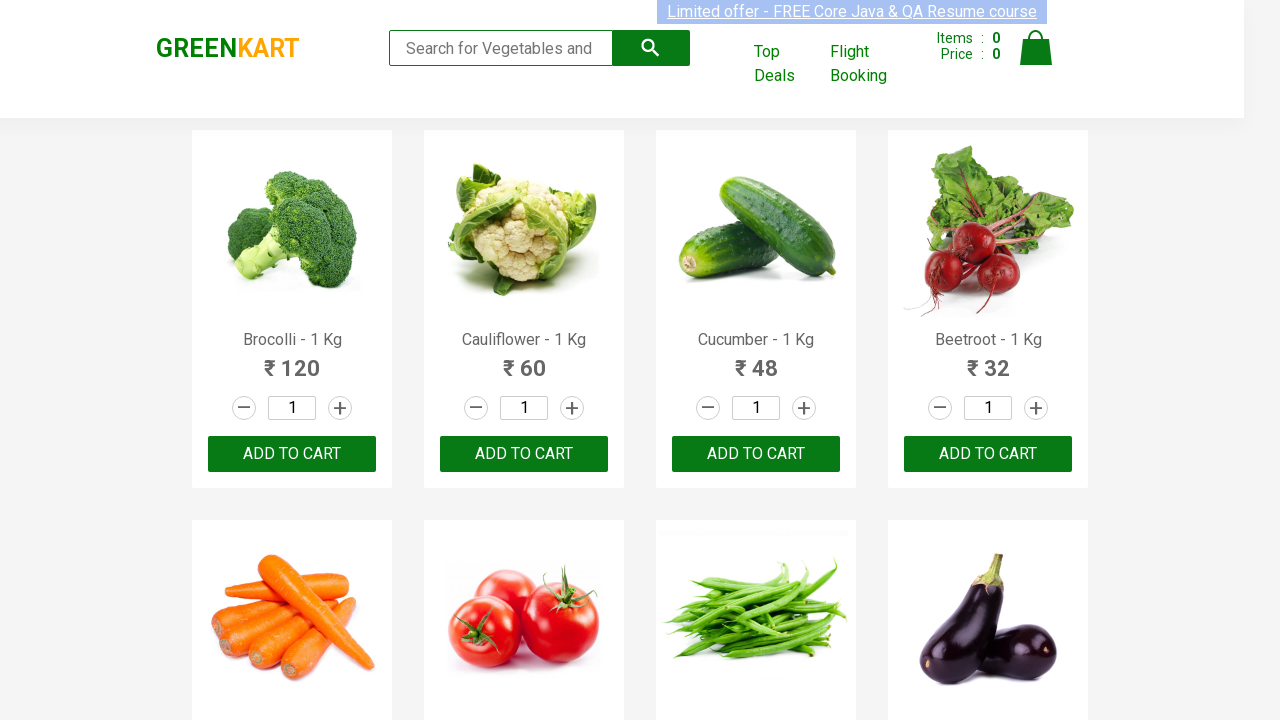

Clicked ADD TO CART button for Orange at (988, 360) on .product:has-text('Orange') >> nth=0 >> button:has-text('ADD TO CART')
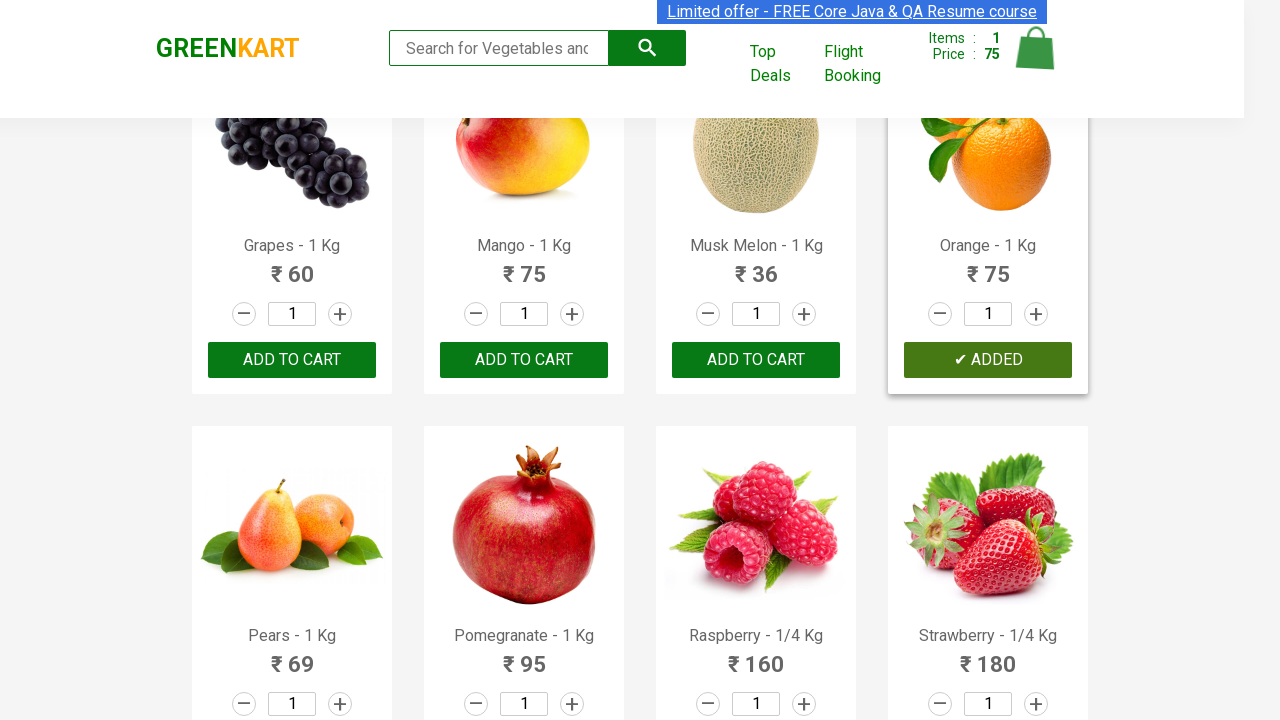

Clicked cart icon to open cart preview at (1036, 59) on .cart-icon
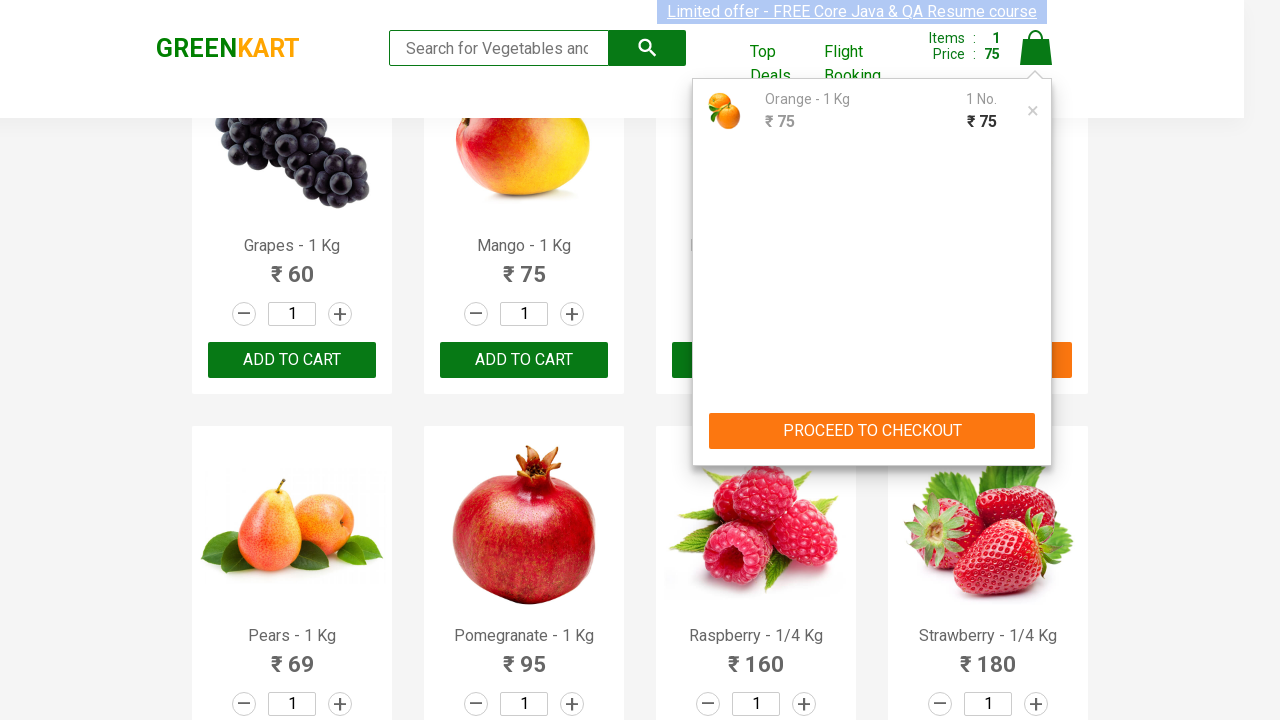

Cart preview loaded and became visible
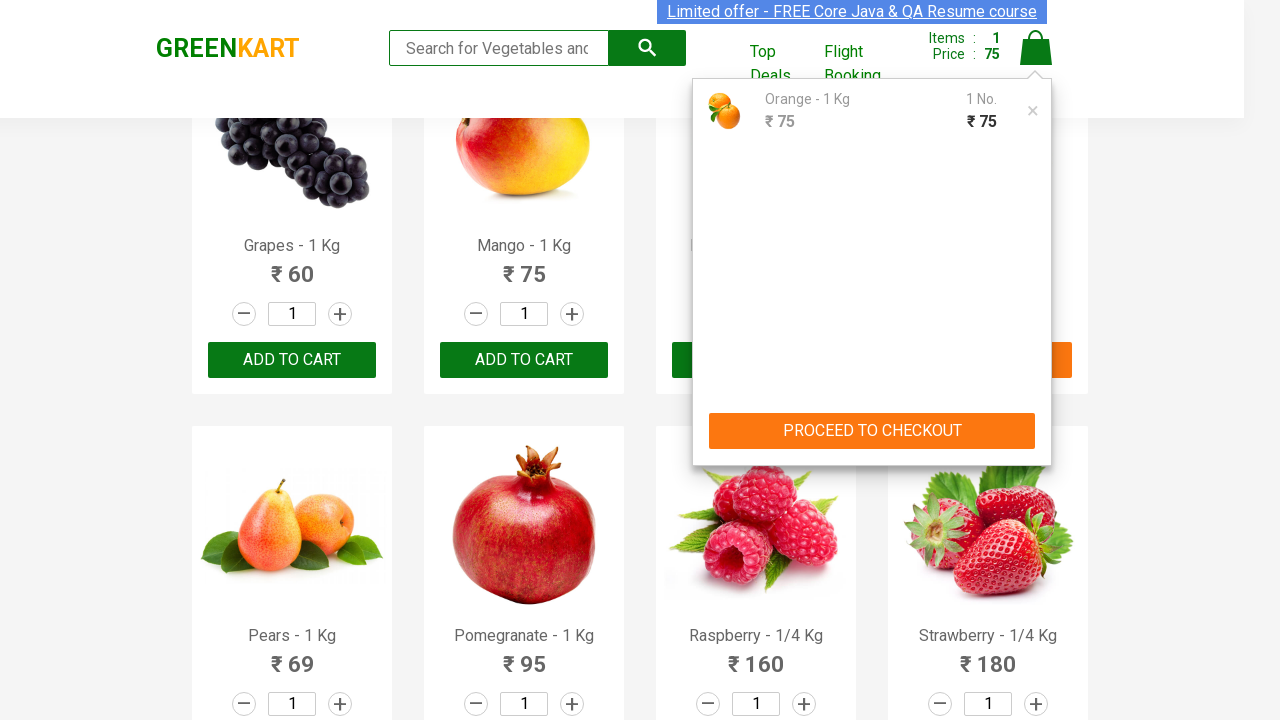

Located all cart items in the preview
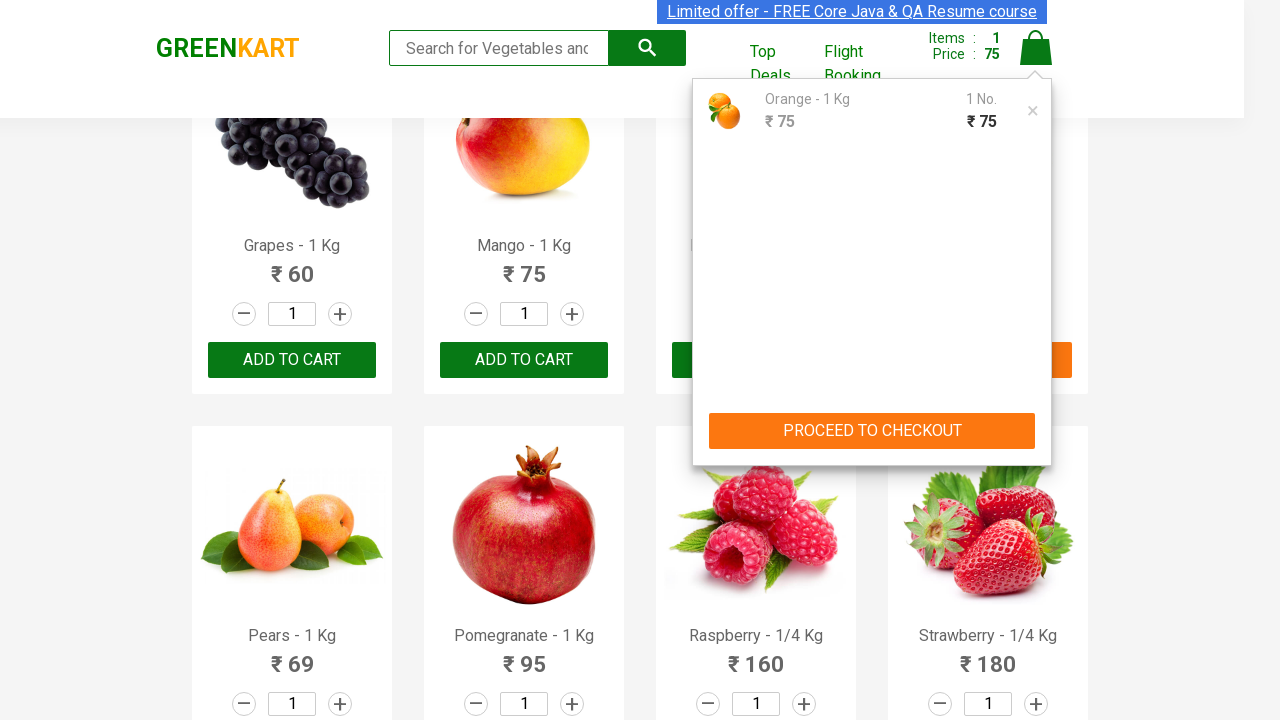

Validated that at least one item is present in the cart preview
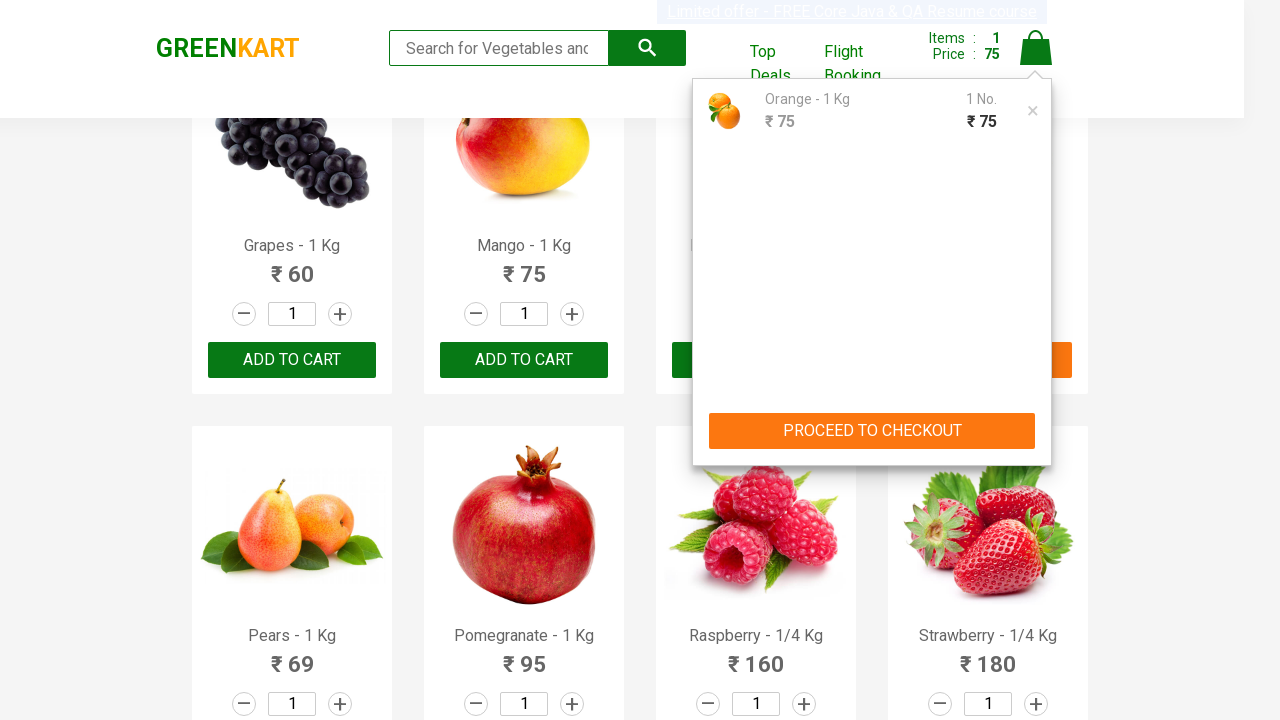

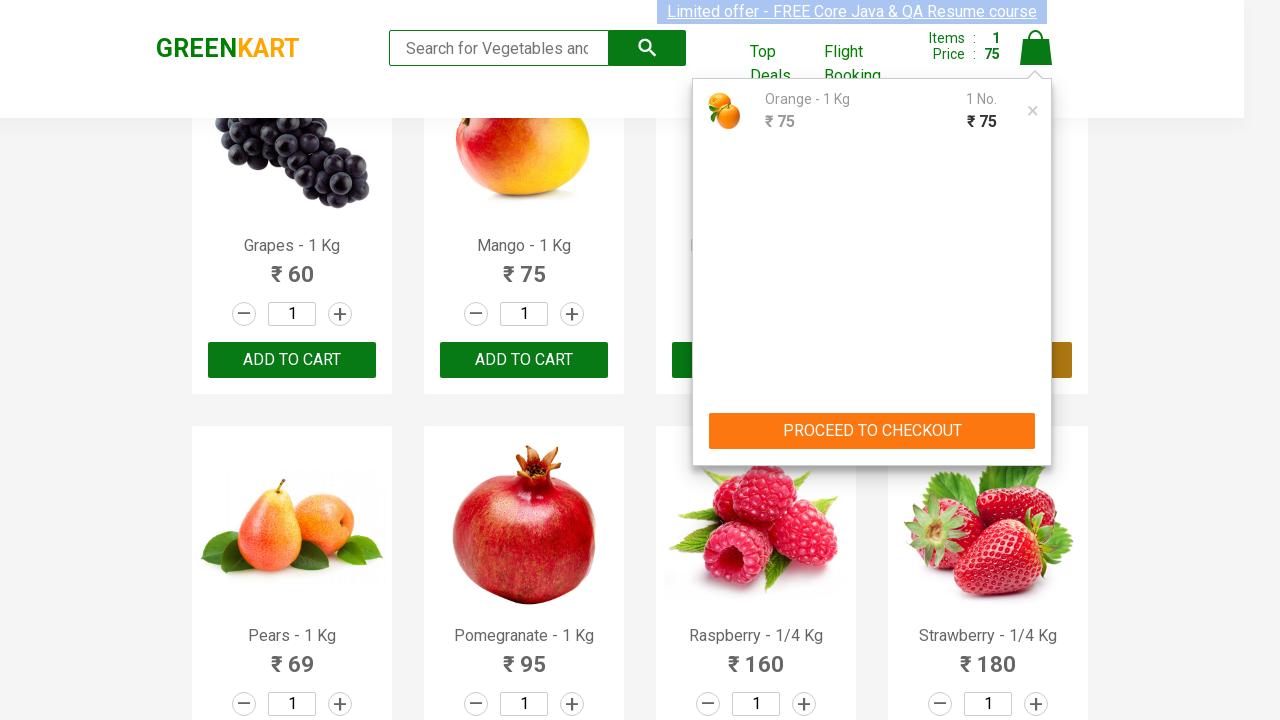